Opens the WCHT (Wrekin Housing Trust) website, maximizes the browser window, and retrieves the page title to verify the page loaded correctly.

Starting URL: https://www.wcht.org.uk/

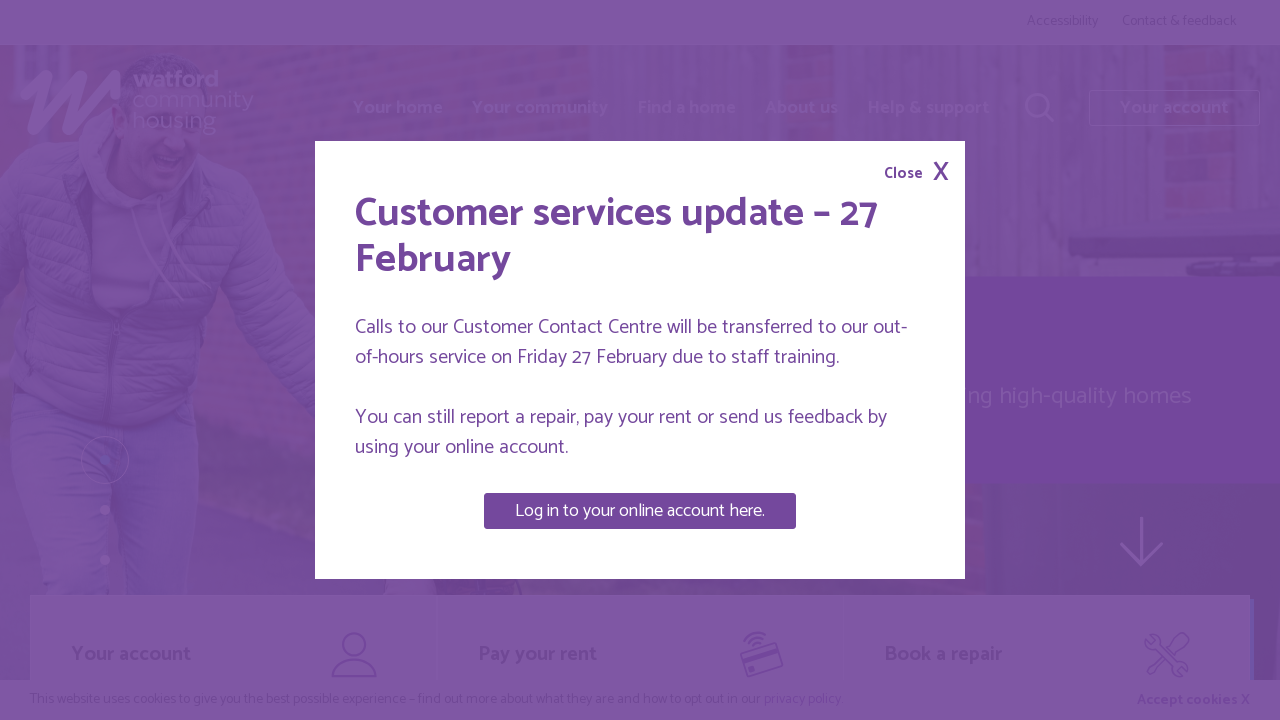

Set viewport size to 1920x1080 to maximize browser window
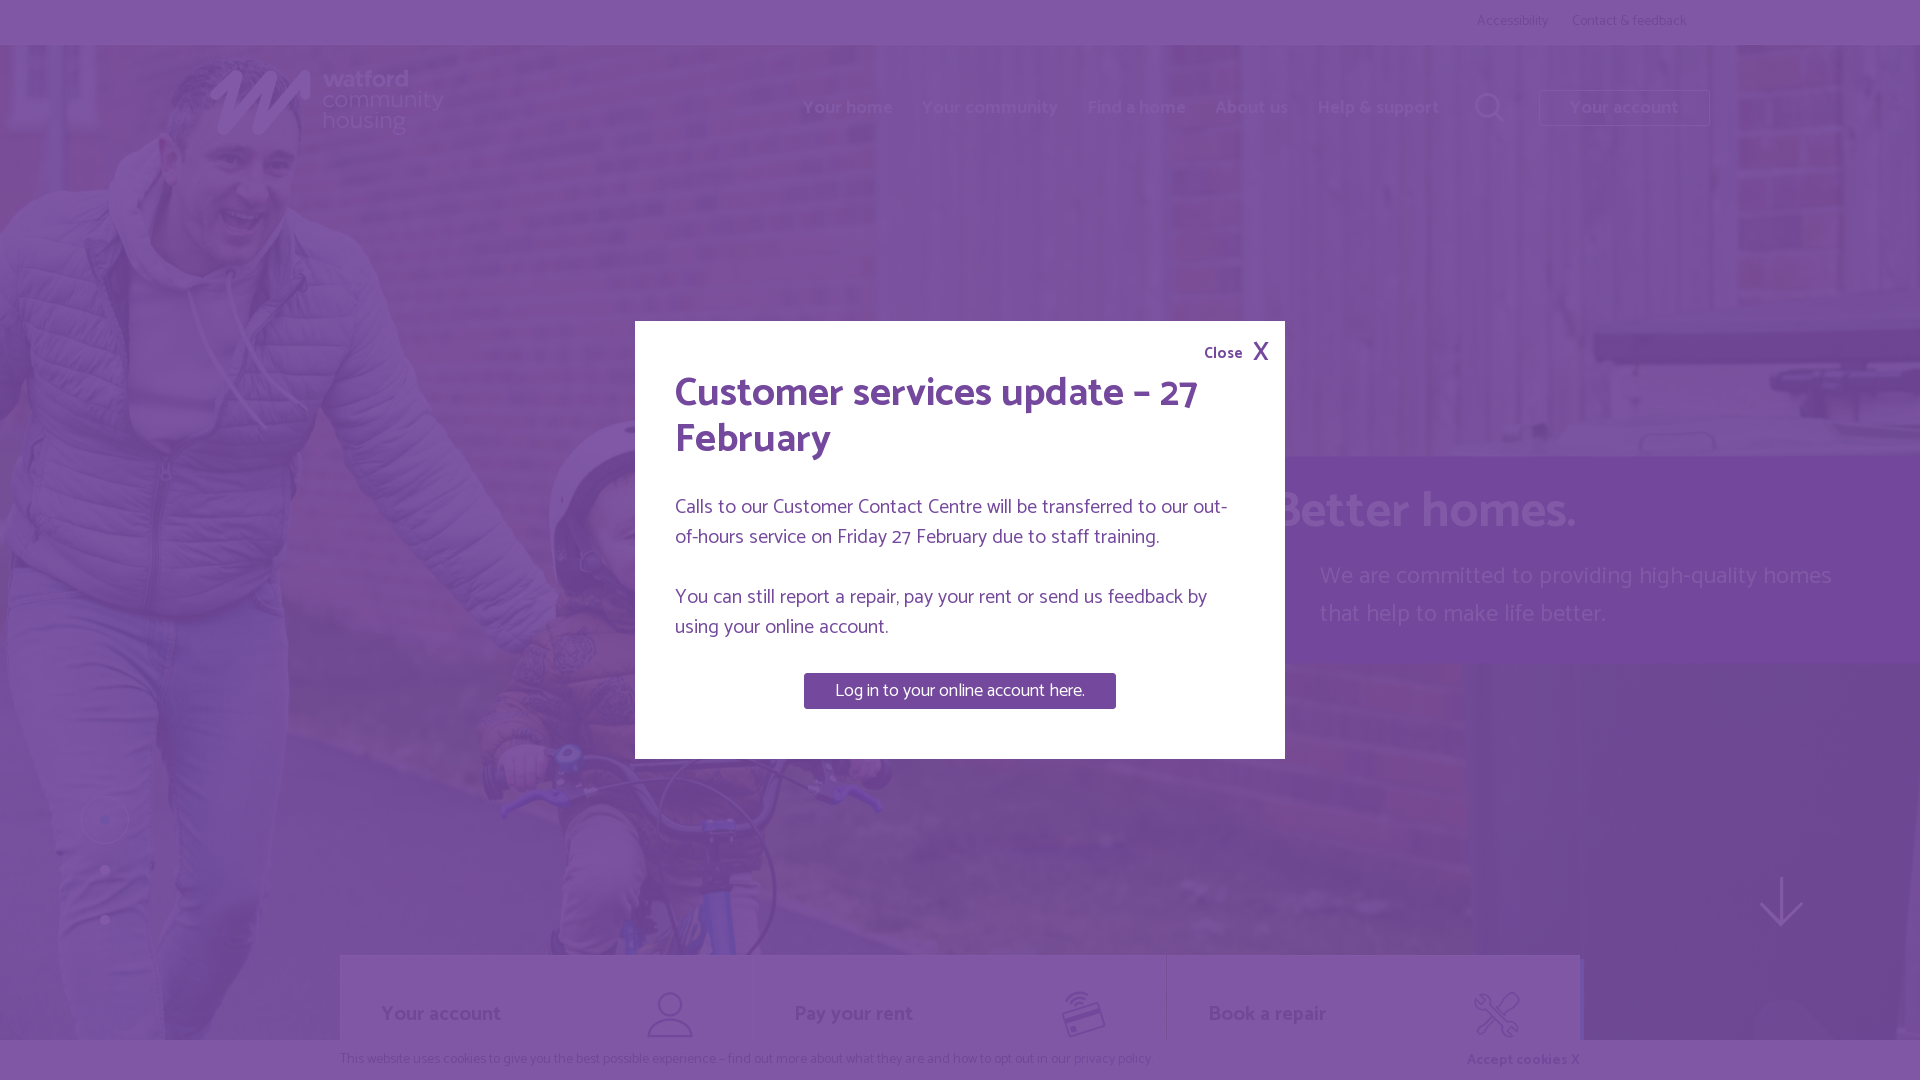

Retrieved page title: Watford Community Housing homepage | Watford Community Housing
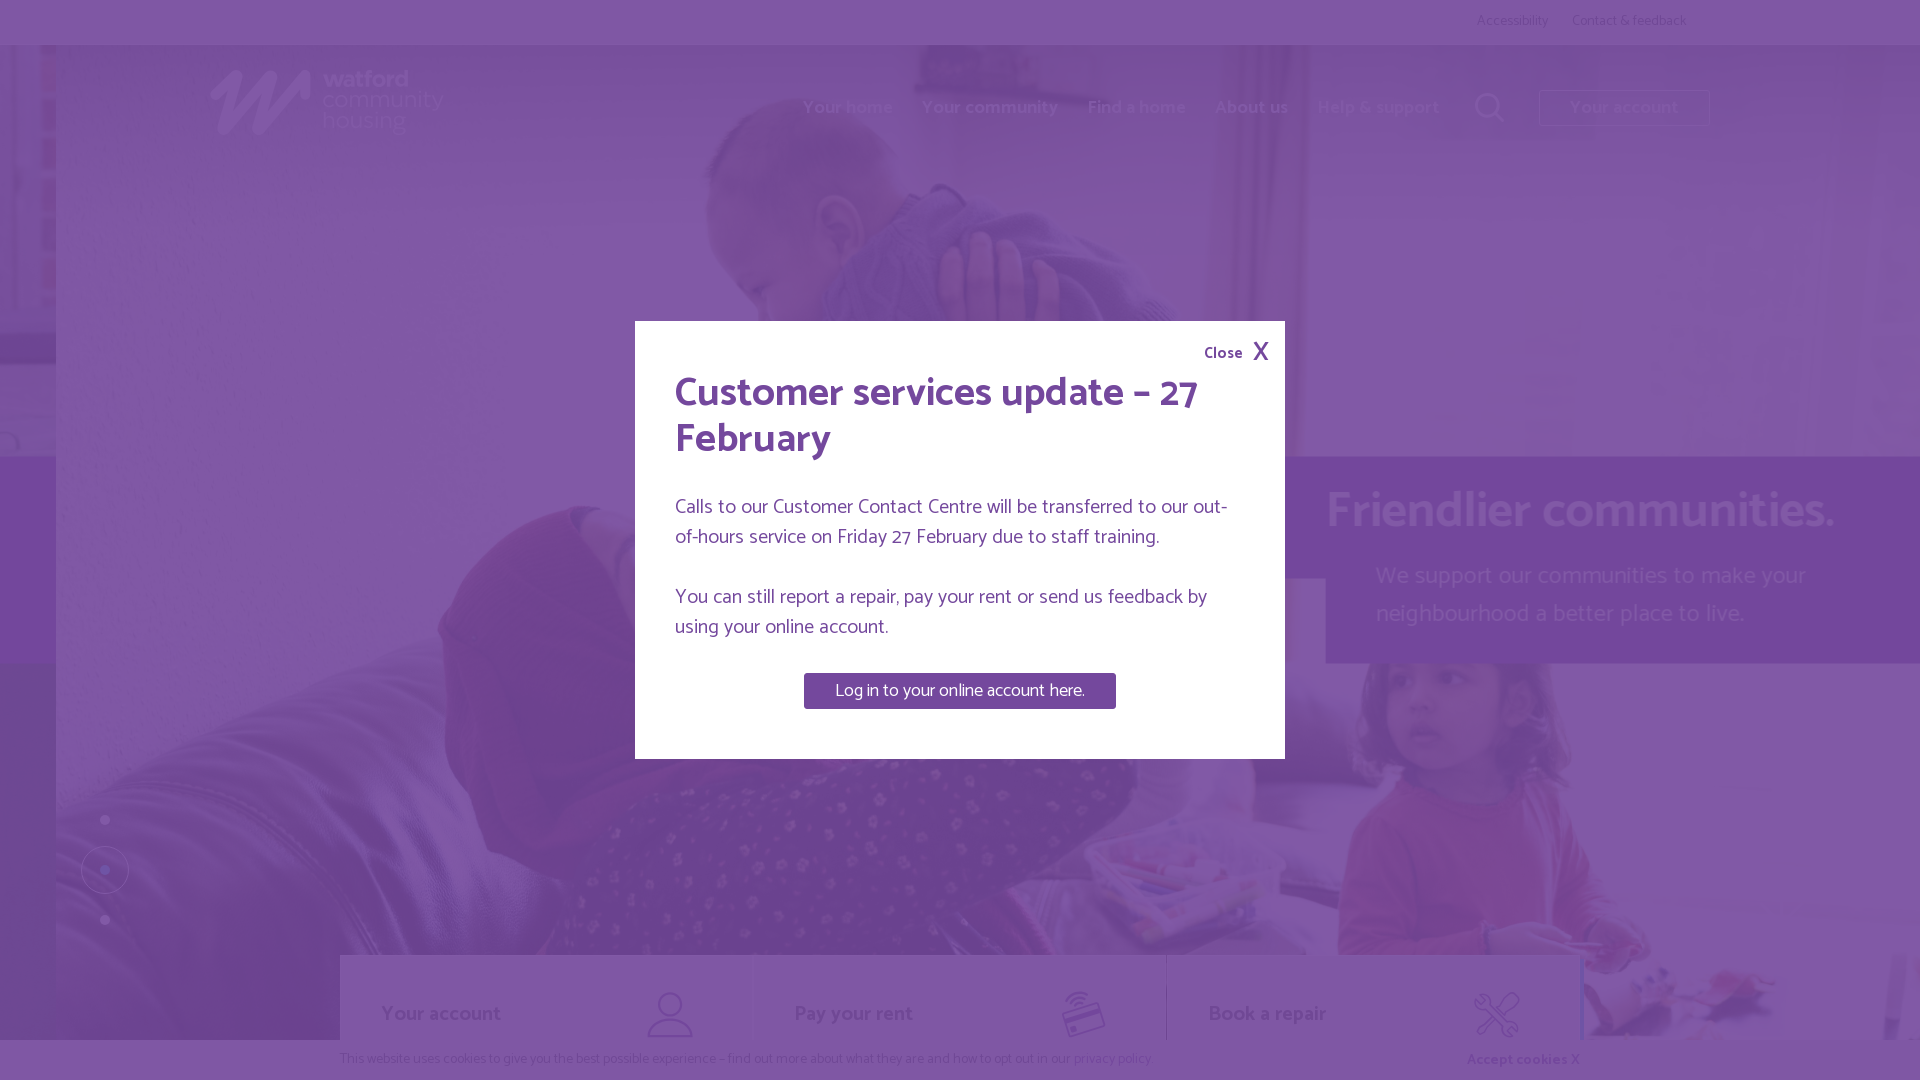

Waited for page to reach domcontentloaded state
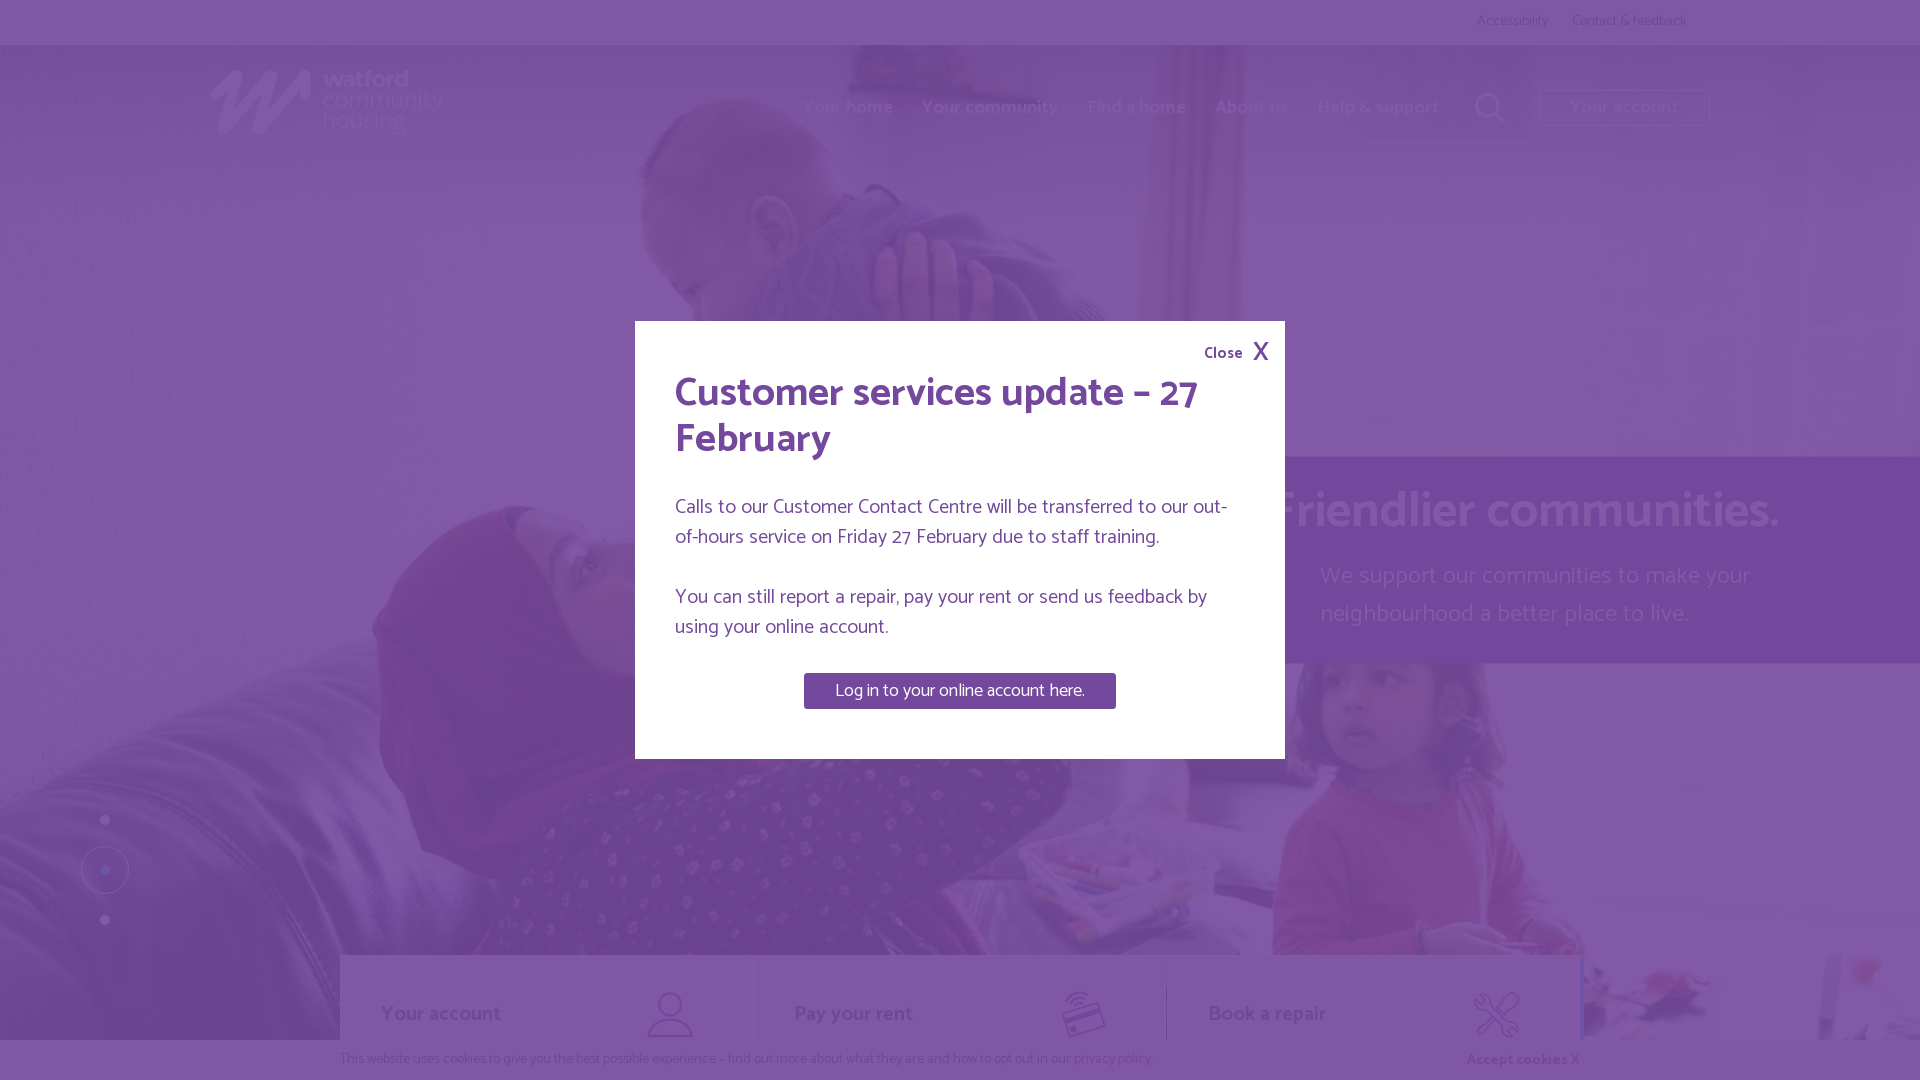

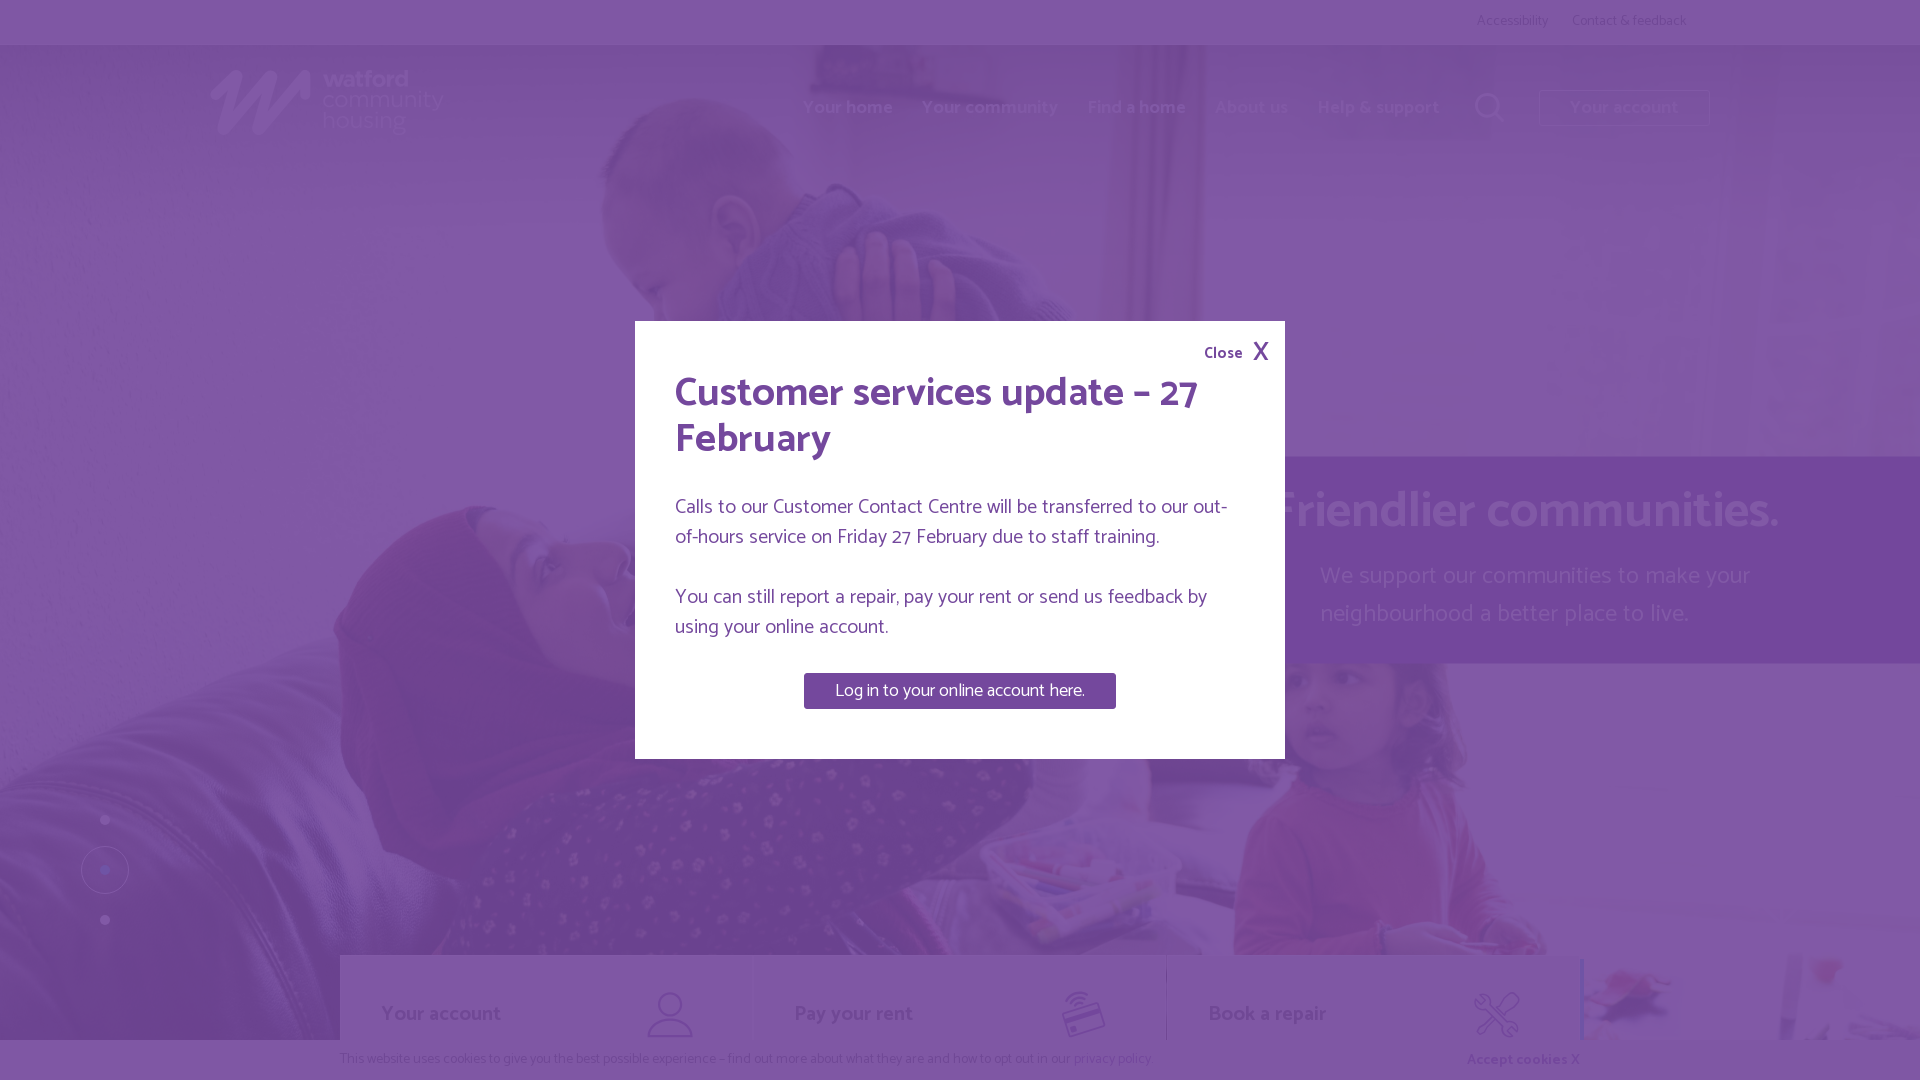